Tests drag and drop functionality on the jQuery UI demo page by switching to an iframe, locating the draggable and droppable elements, and performing a drag and drop action.

Starting URL: https://jqueryui.com/droppable/

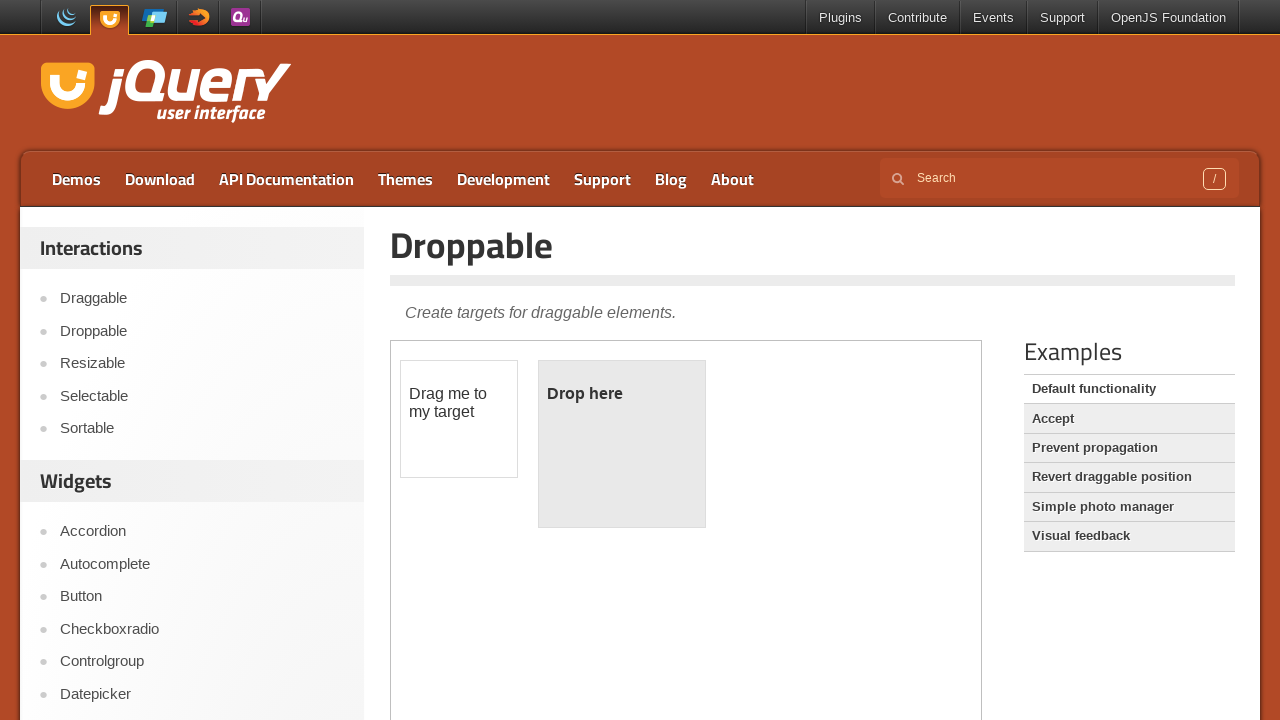

Navigated to jQuery UI droppable demo page
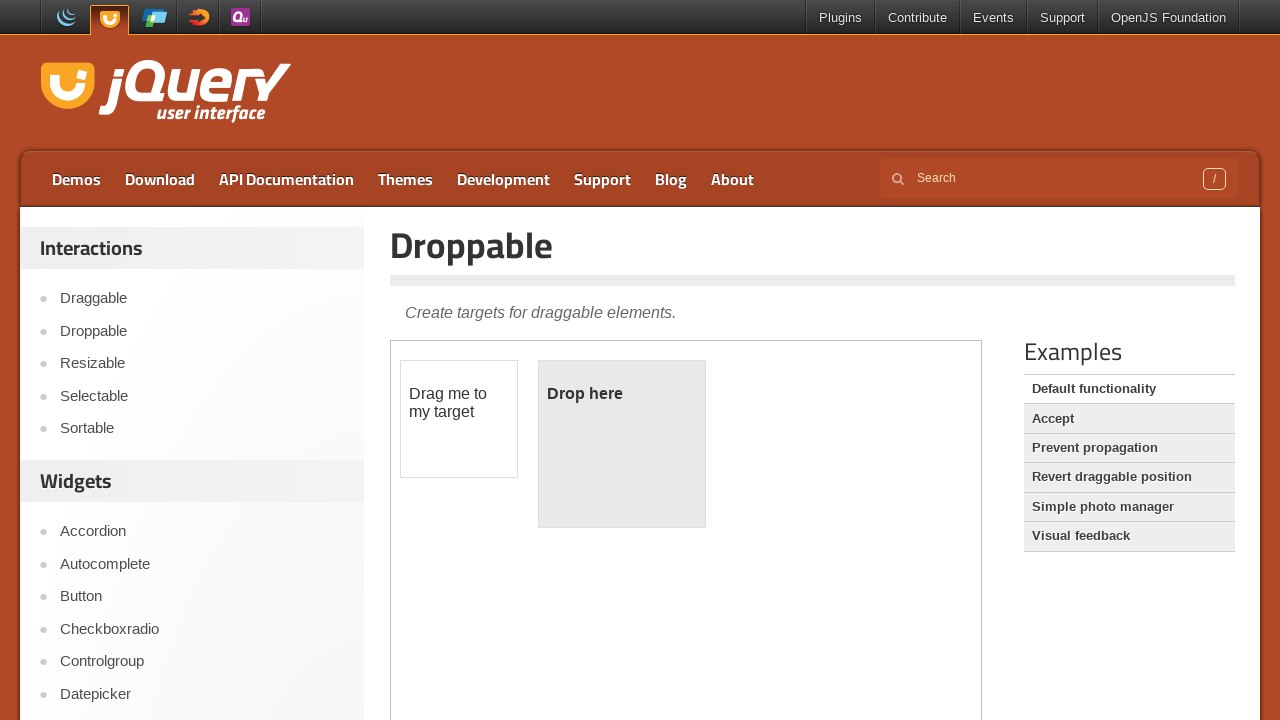

Located the demo iframe containing drag/drop elements
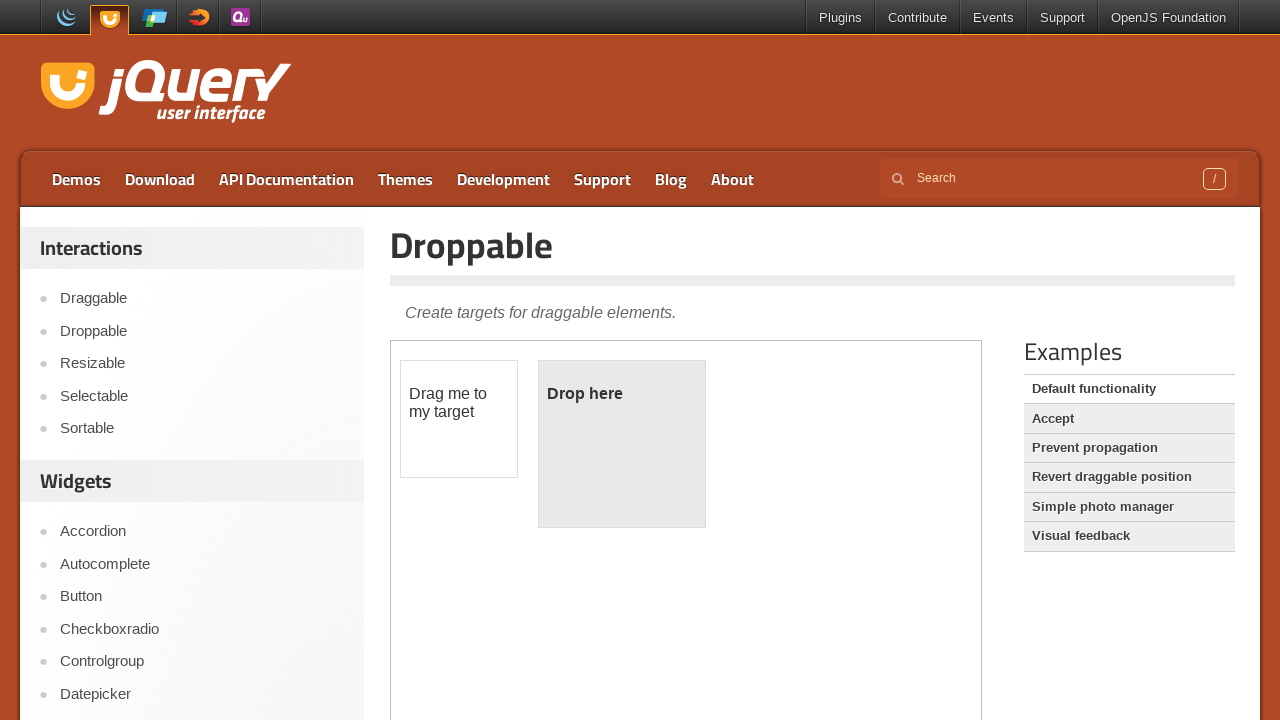

Located the draggable element with id 'draggable'
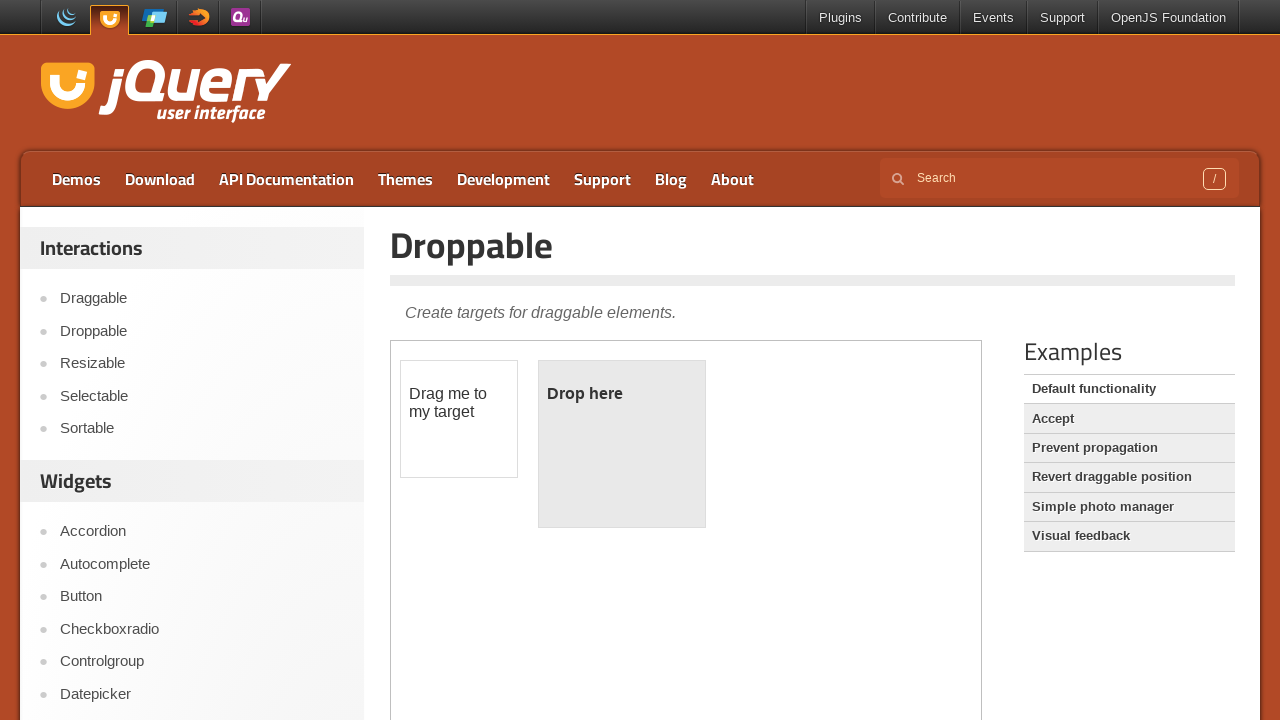

Located the droppable element with id 'droppable'
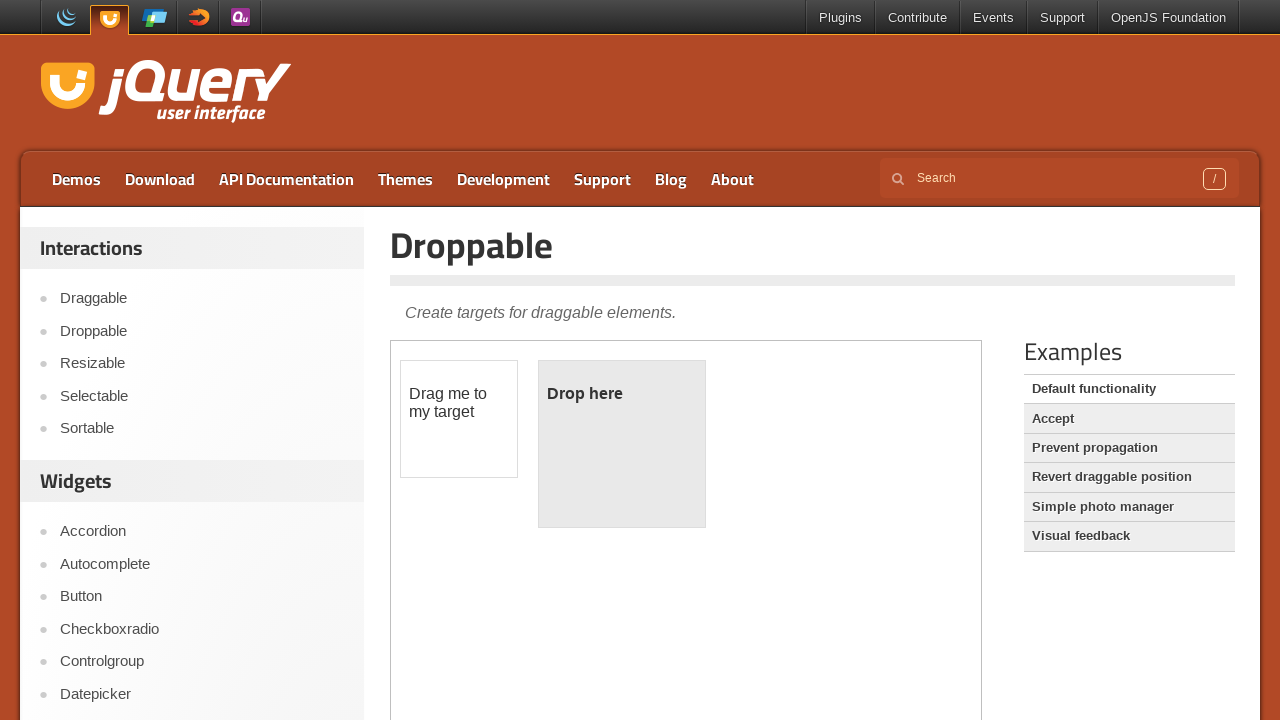

Performed drag and drop of draggable element onto droppable element at (622, 444)
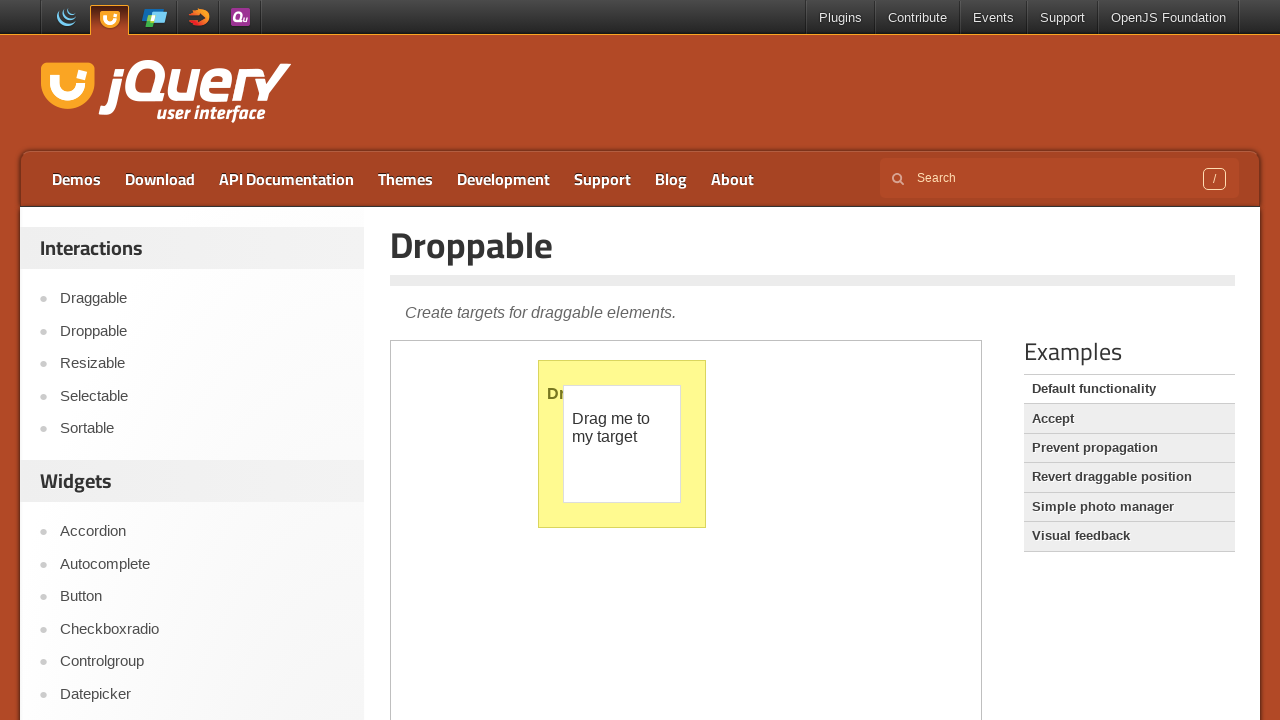

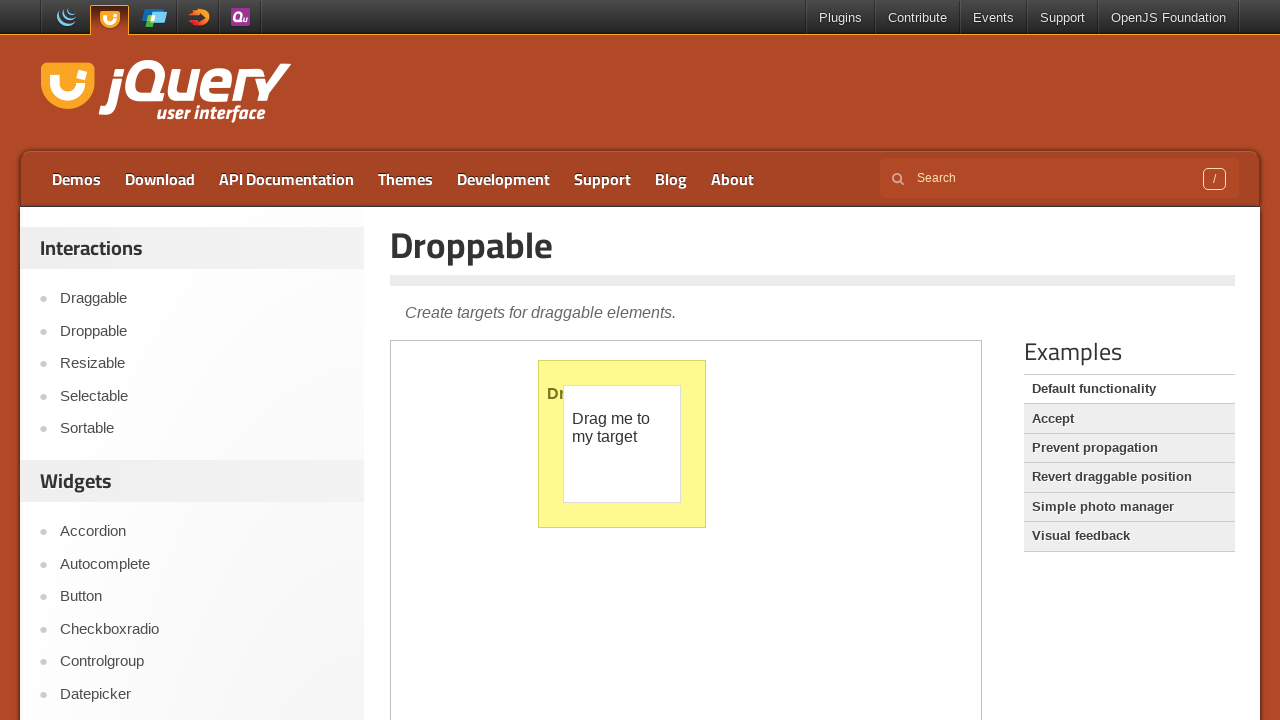